Navigates to the Selenium official website and clicks on the Downloads link in the navigation

Starting URL: https://www.selenium.dev/

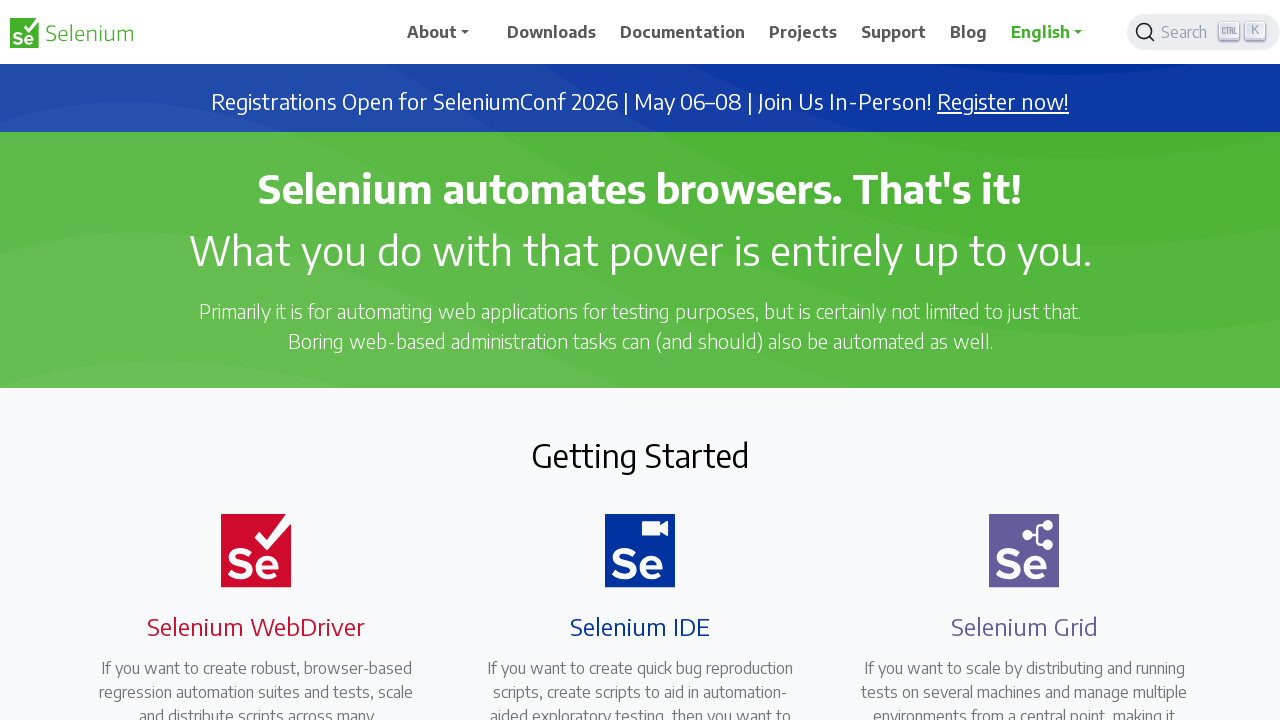

Navigated to Selenium official website
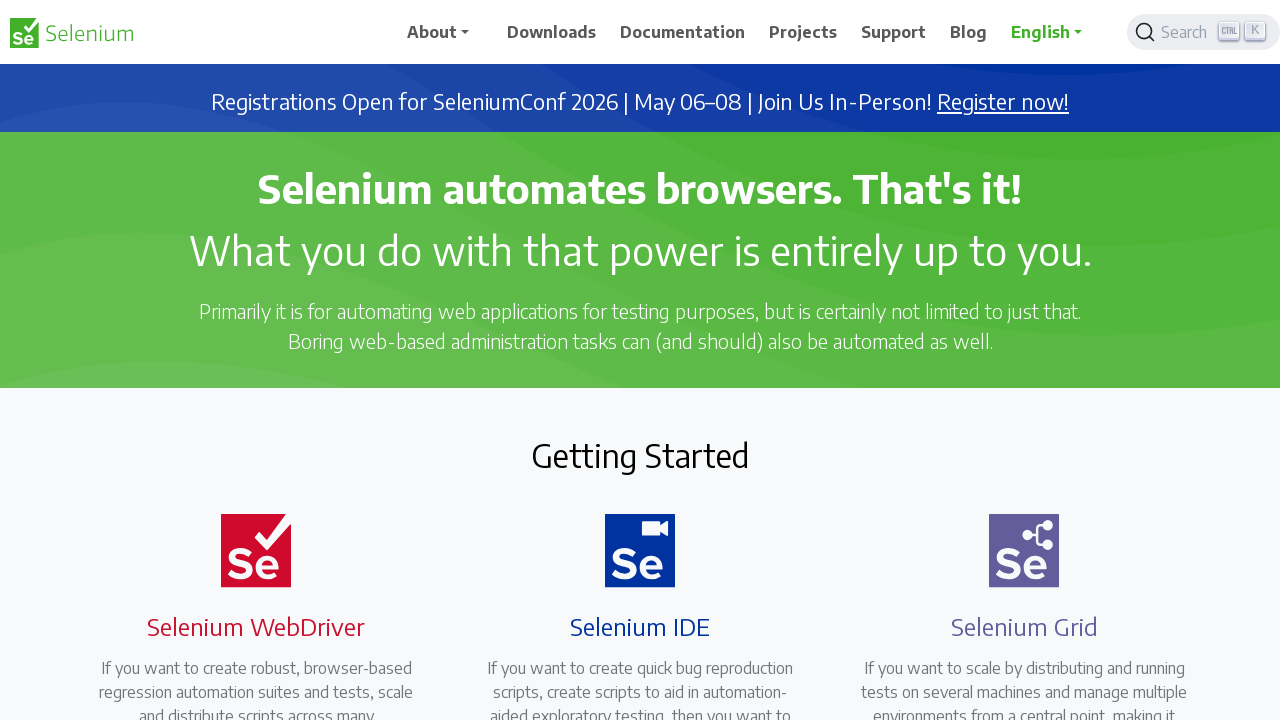

Clicked on the Downloads link in the navigation at (552, 32) on text=Downloads
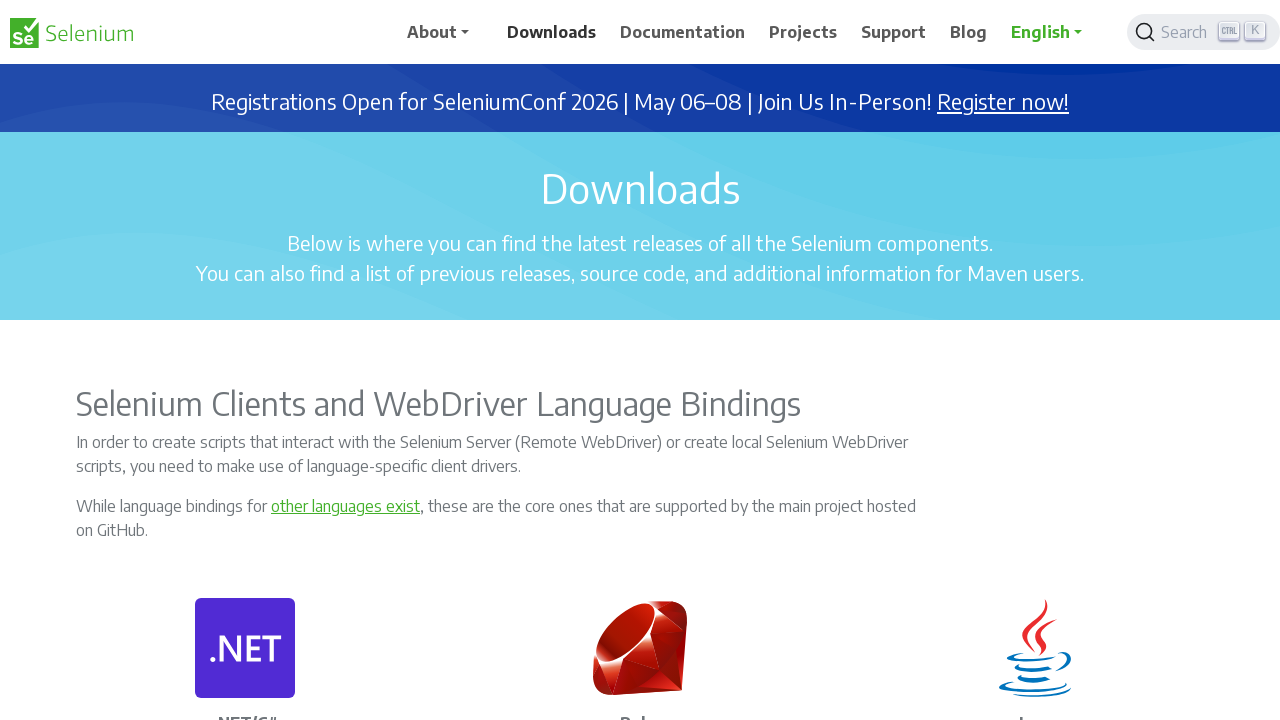

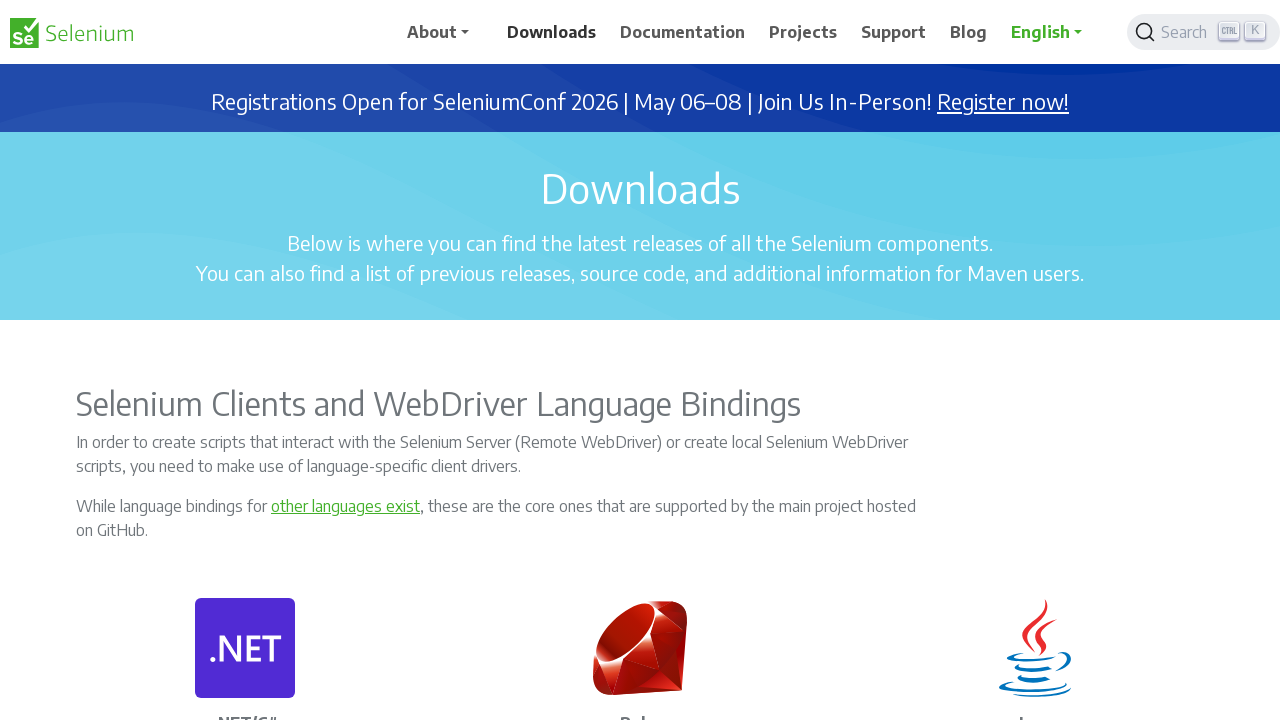